Tests auto-suggestion dropdown functionality by typing partial text and selecting a specific option from the suggestions

Starting URL: https://rahulshettyacademy.com/dropdownsPractise/

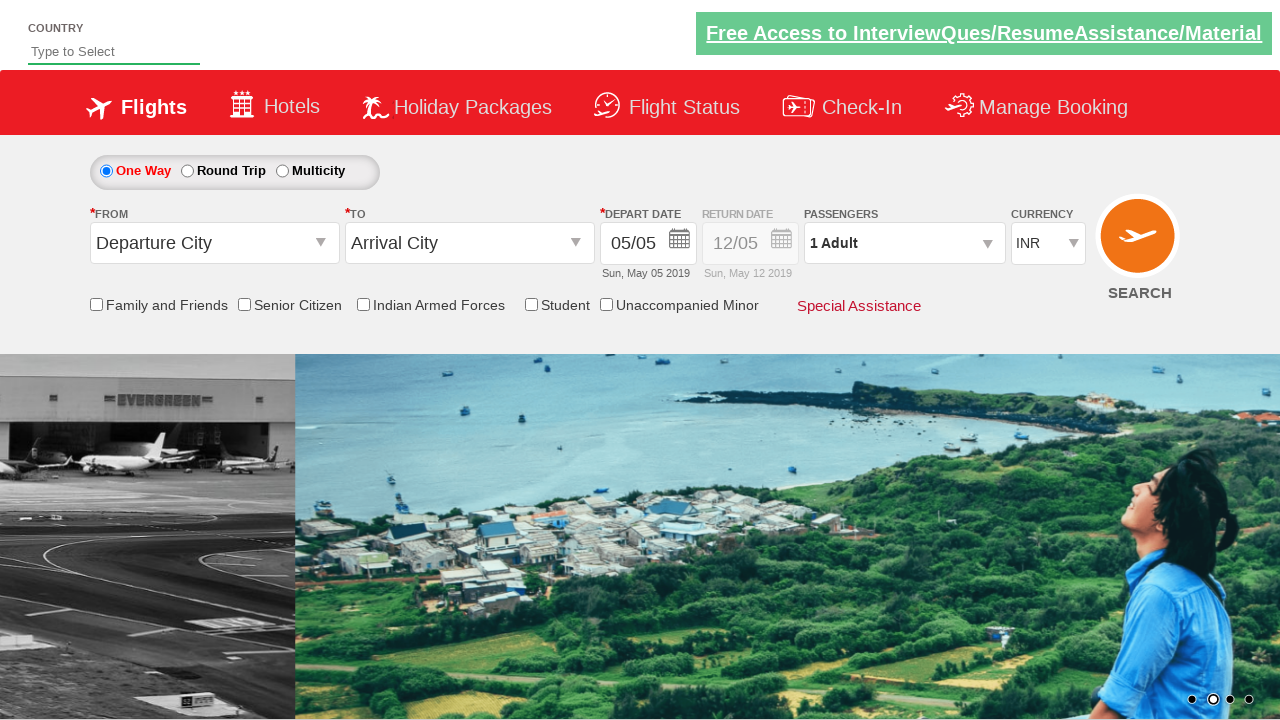

Typed 'ind' in the autosuggest field on #autosuggest
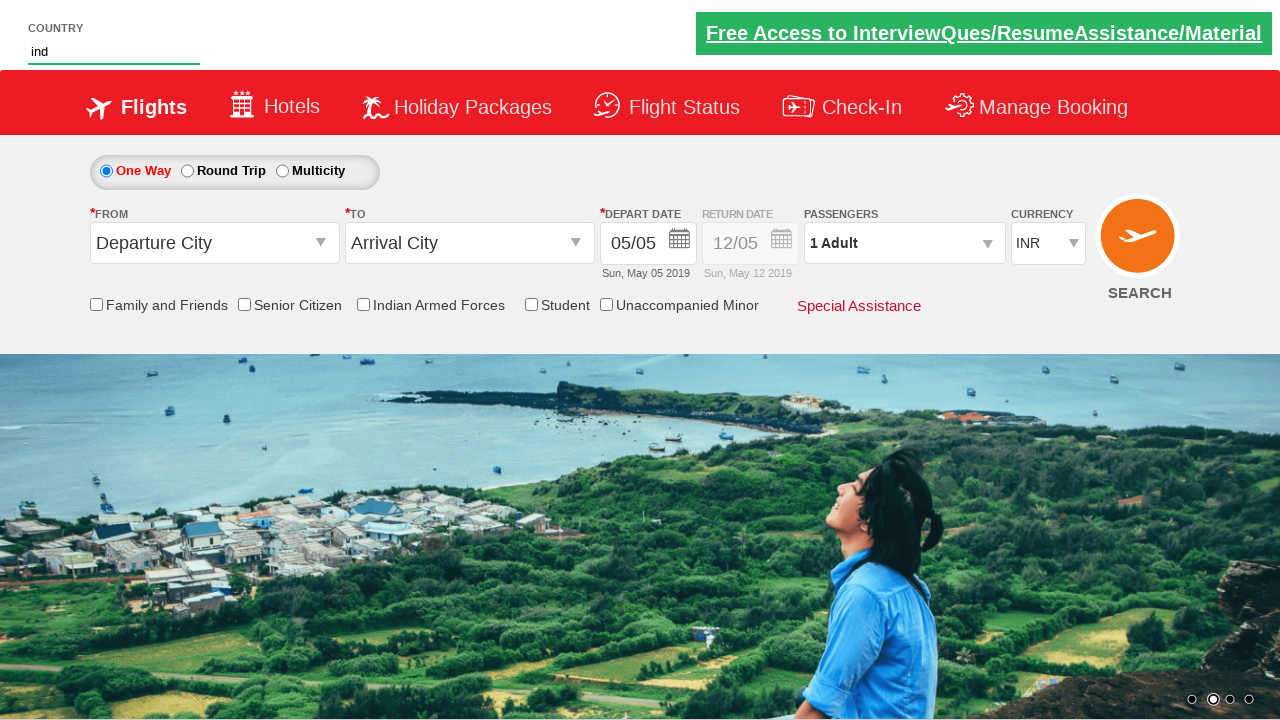

Auto-suggestion dropdown appeared with matching options
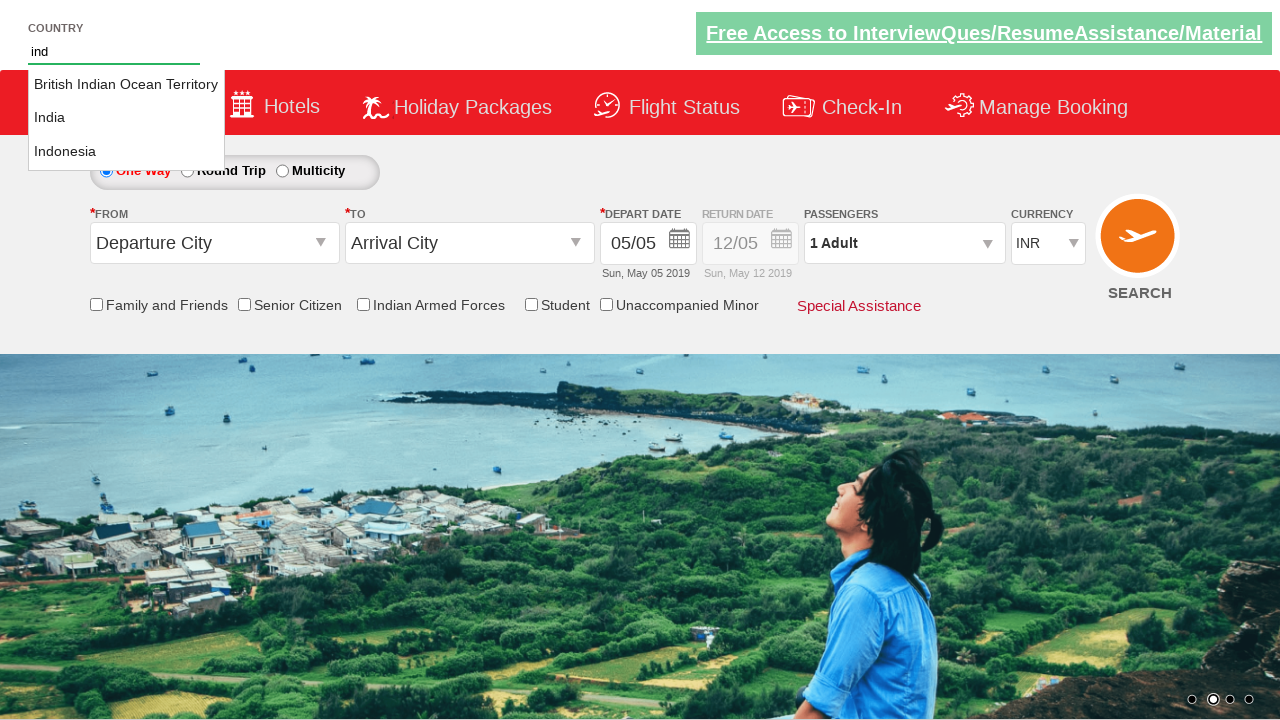

Retrieved list of suggestion options from dropdown
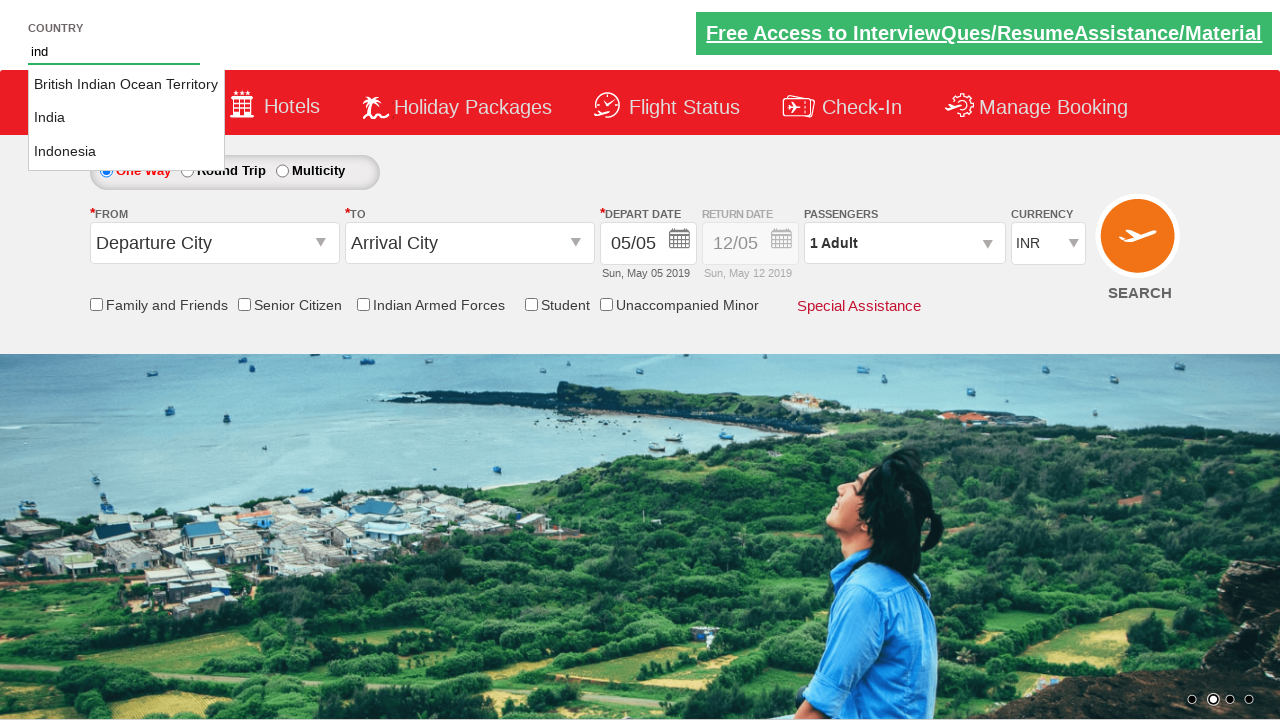

Selected 'India' from the auto-suggestion dropdown
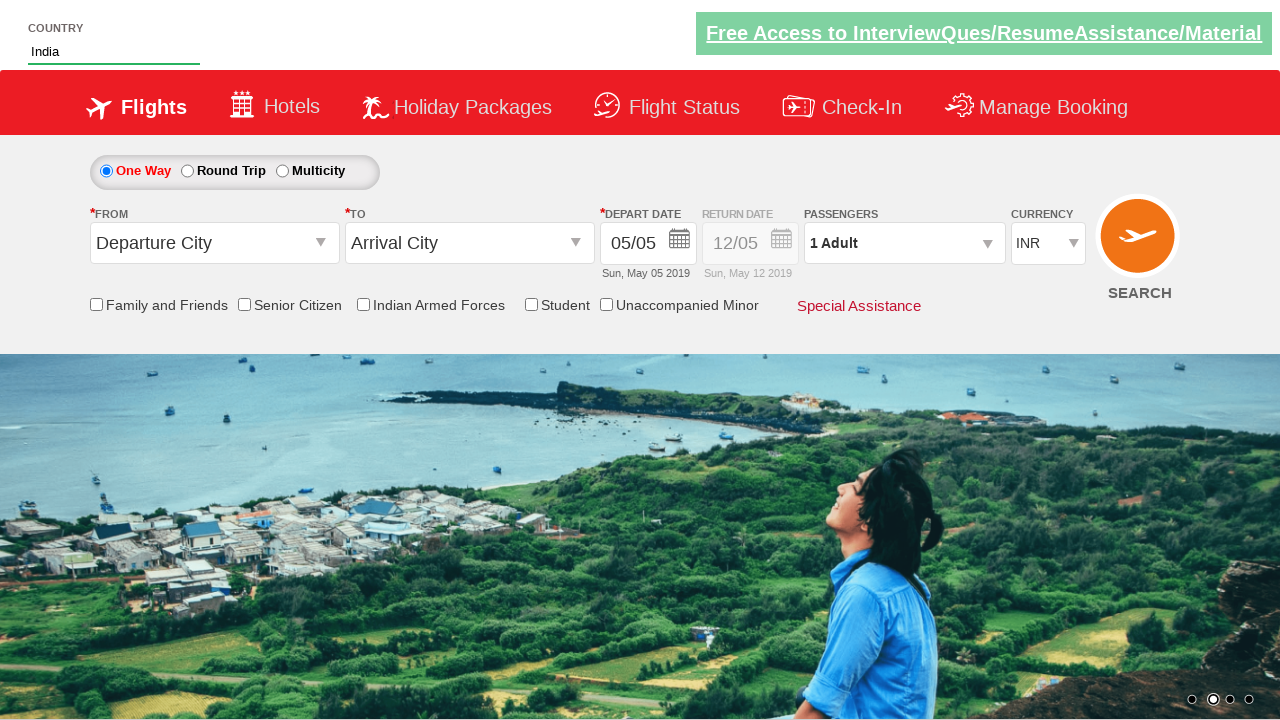

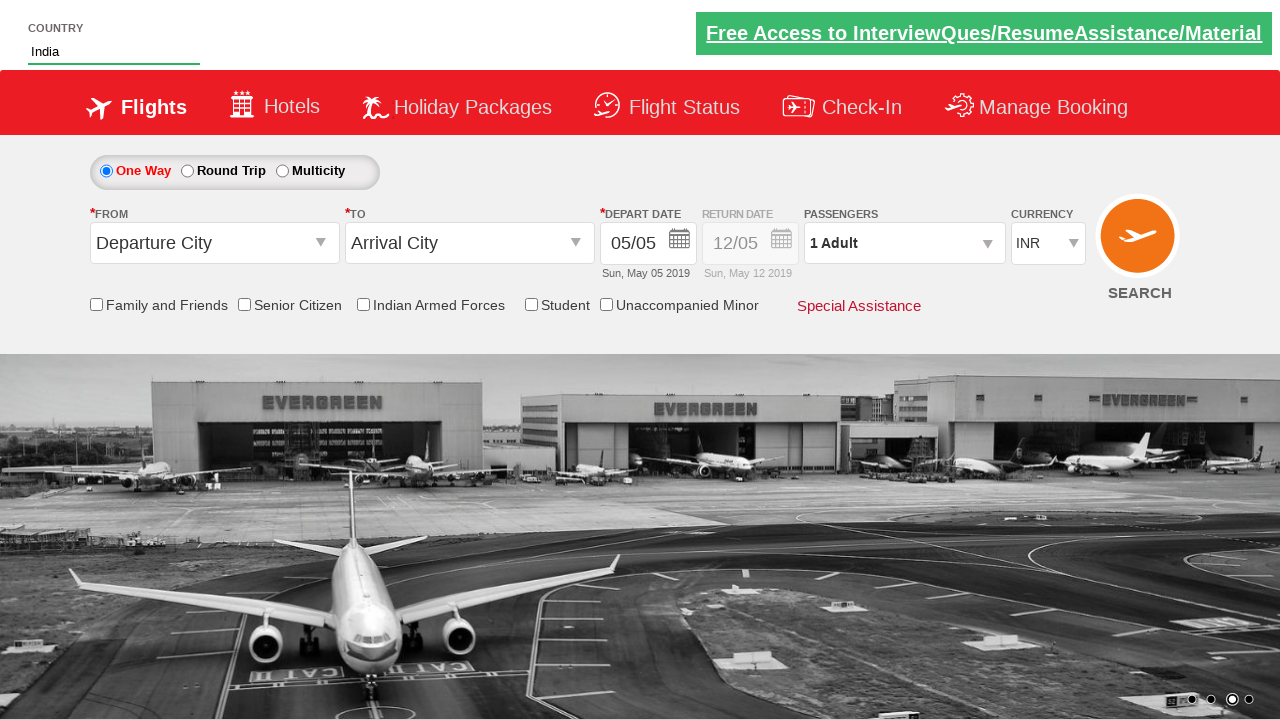